Tests keyboard shortcuts functionality on a text comparison tool by copying text from one textarea and pasting it into another using keyboard combinations

Starting URL: https://text-compare.com/

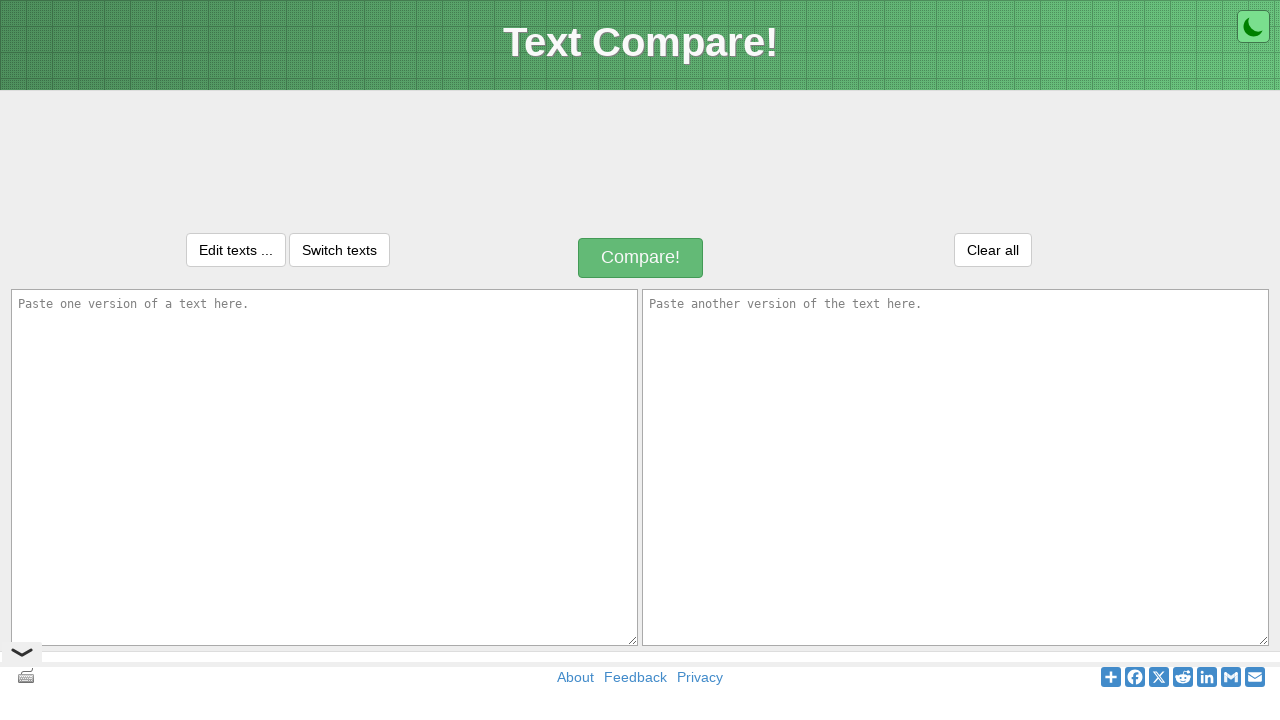

Filled first textarea with 'welcome page' on textarea[name='text1']
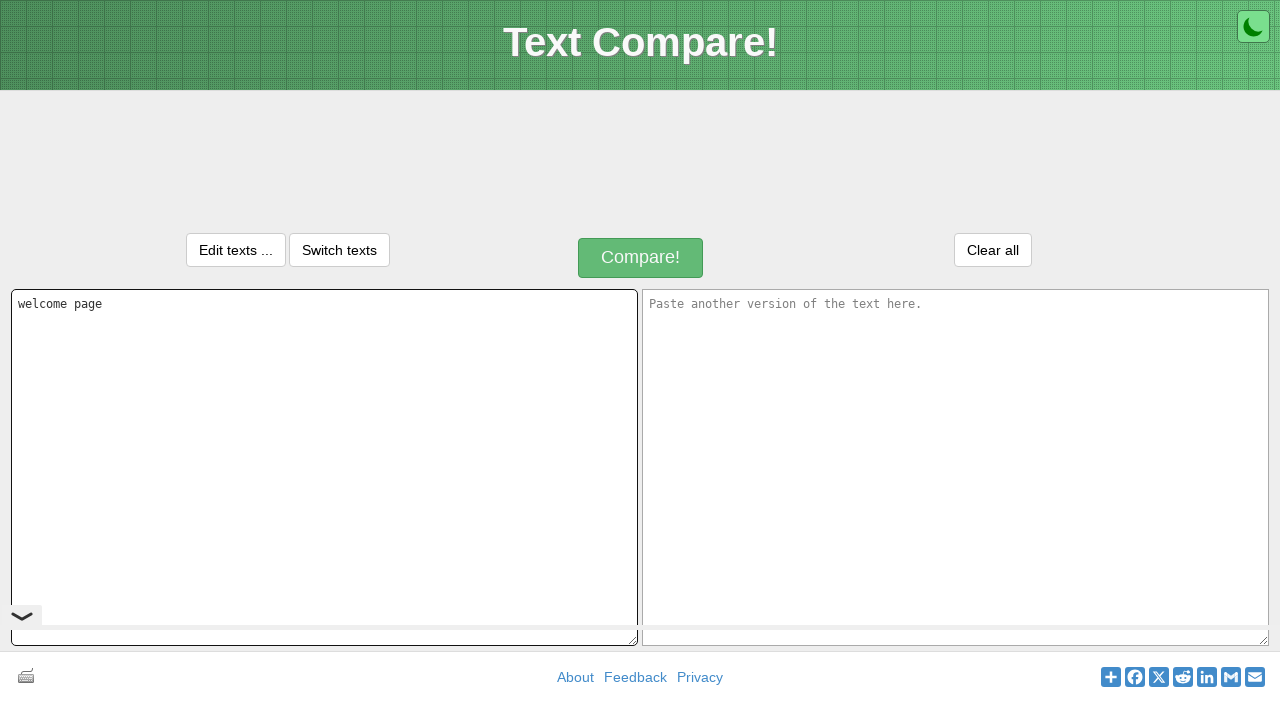

Focused on first textarea on textarea[name='text1']
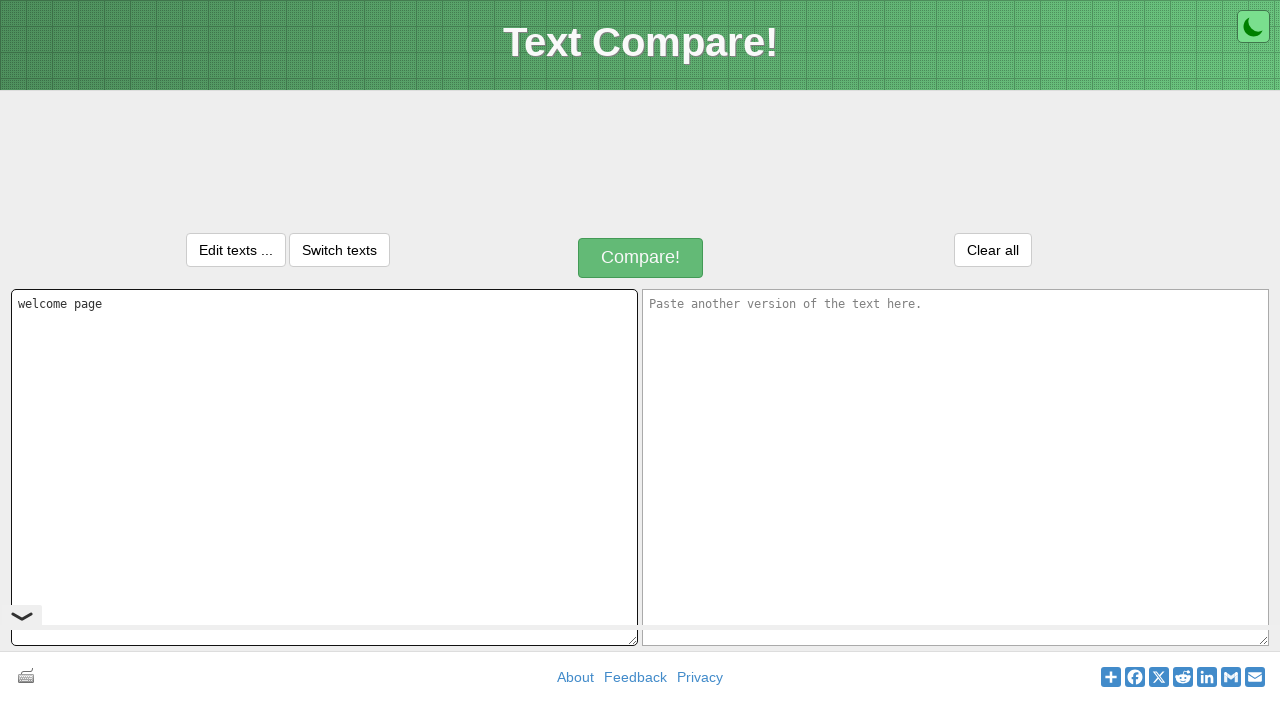

Pressed Control key down
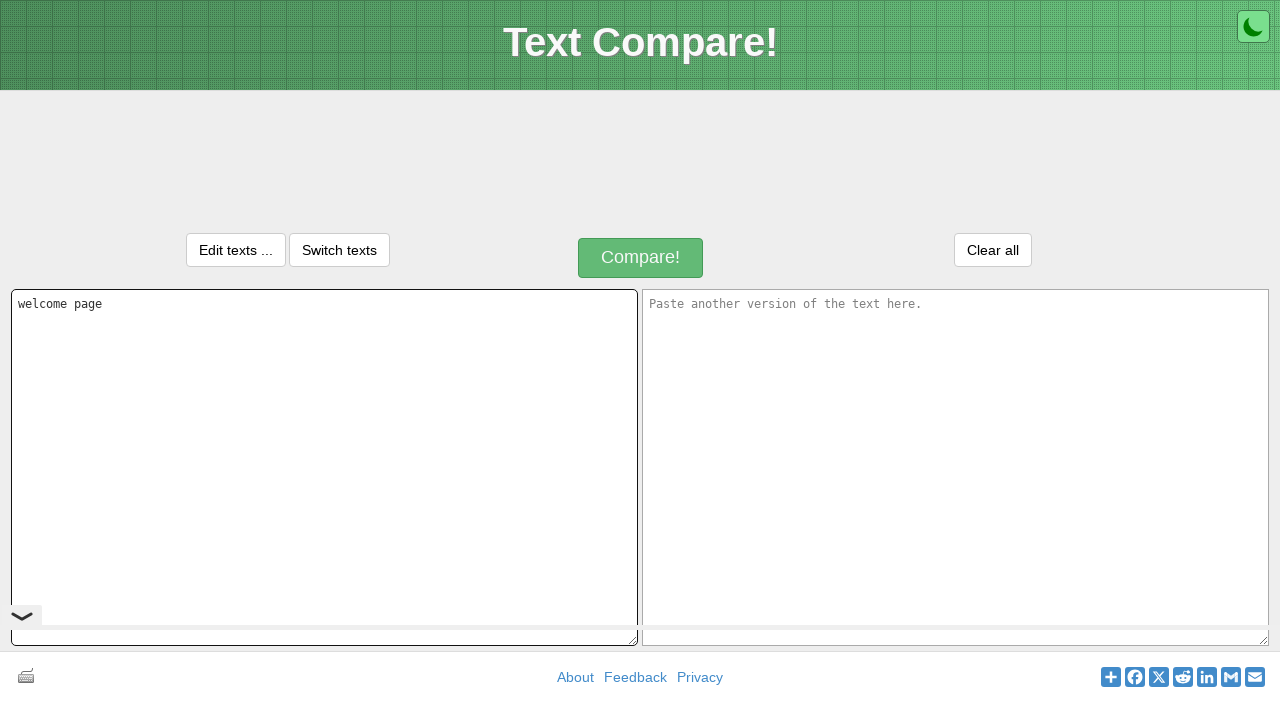

Pressed 'a' key to select all text
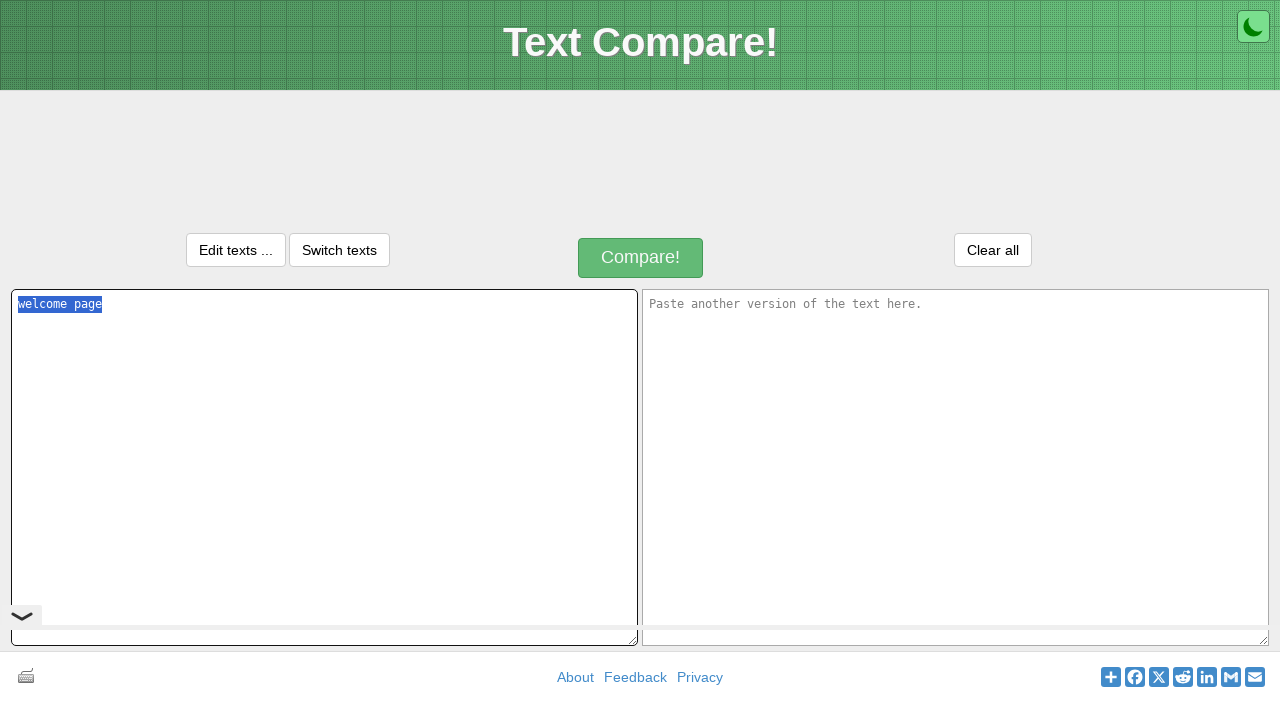

Released Control key
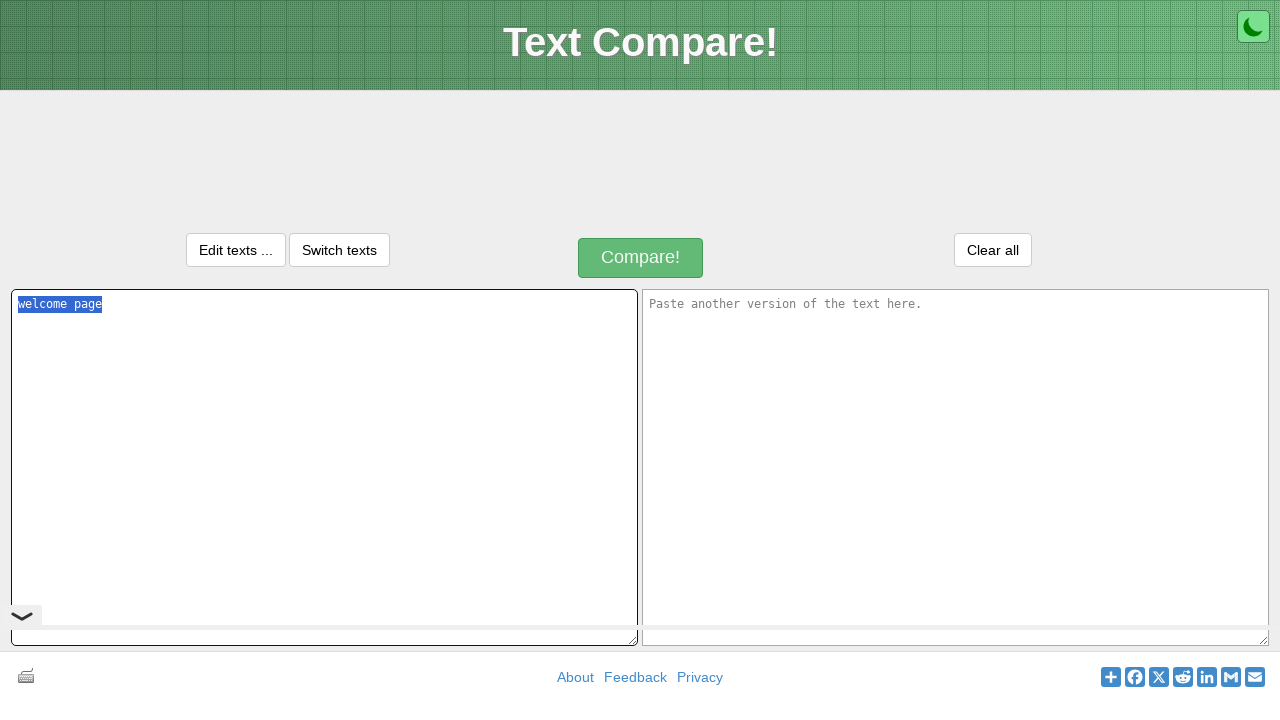

Pressed Control key down to start copy
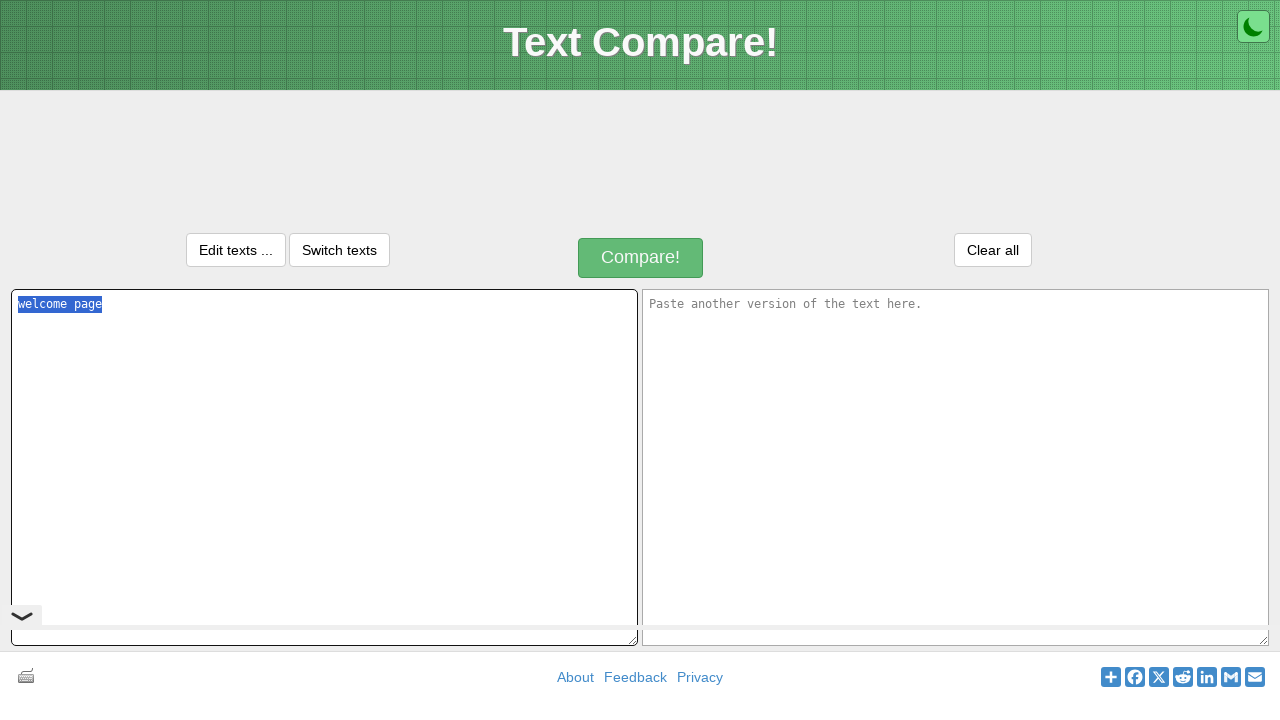

Pressed 'c' key to copy selected text
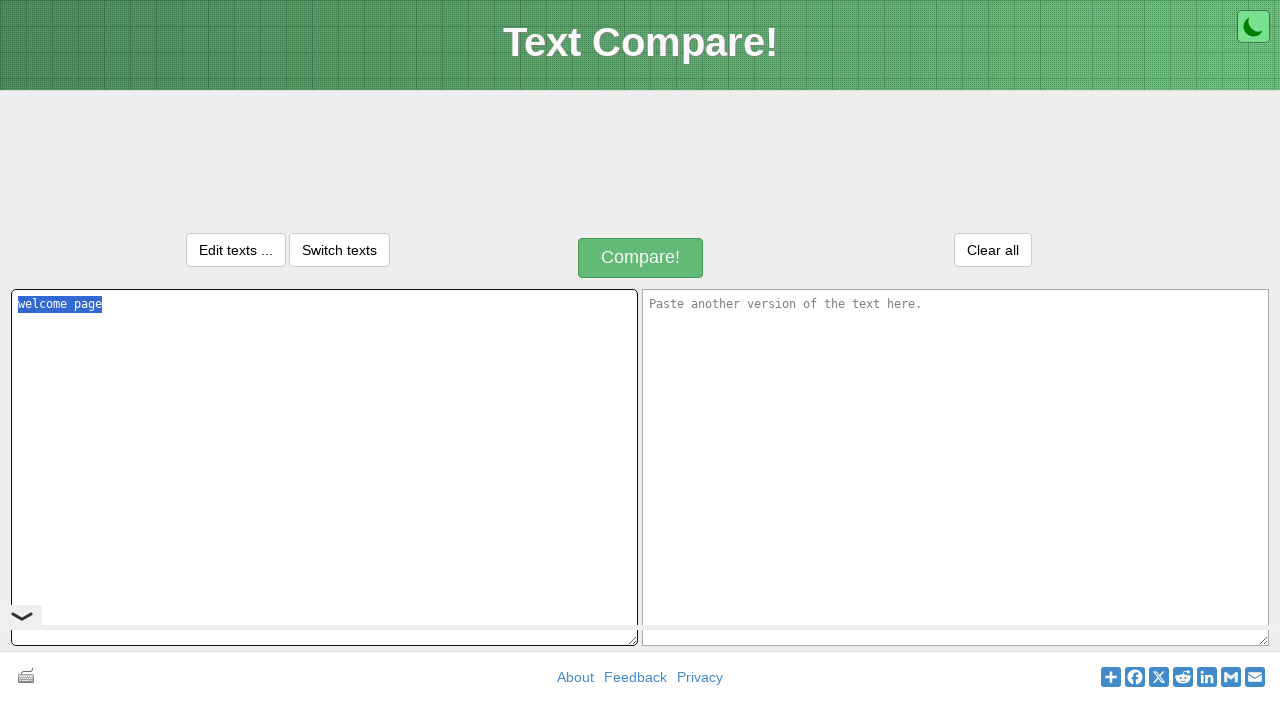

Released Control key
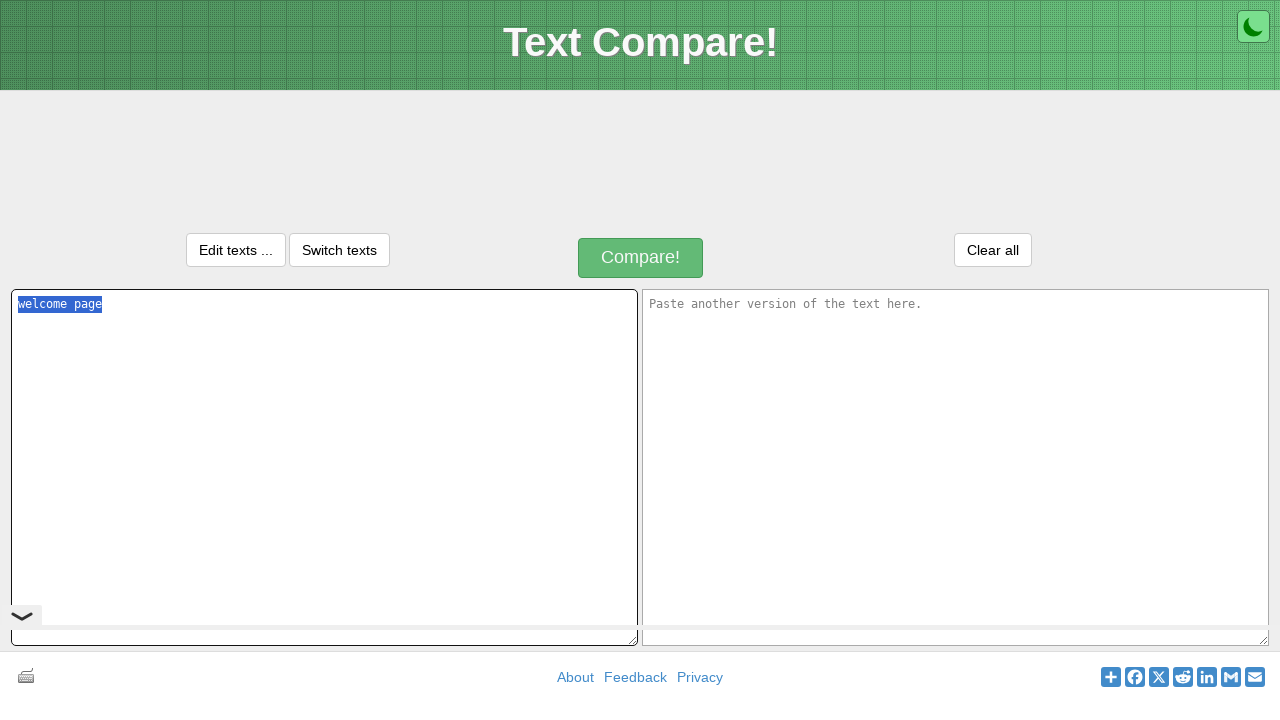

Pressed Tab to navigate to second textarea
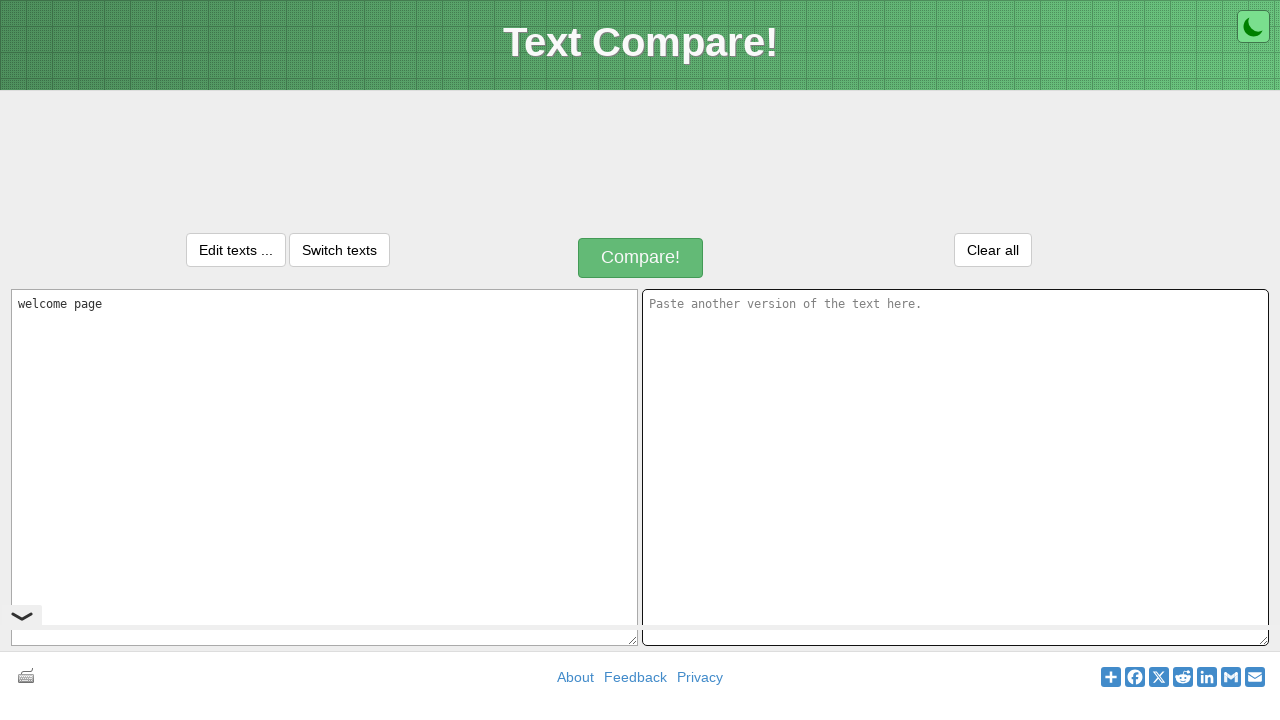

Pressed Control key down to start paste
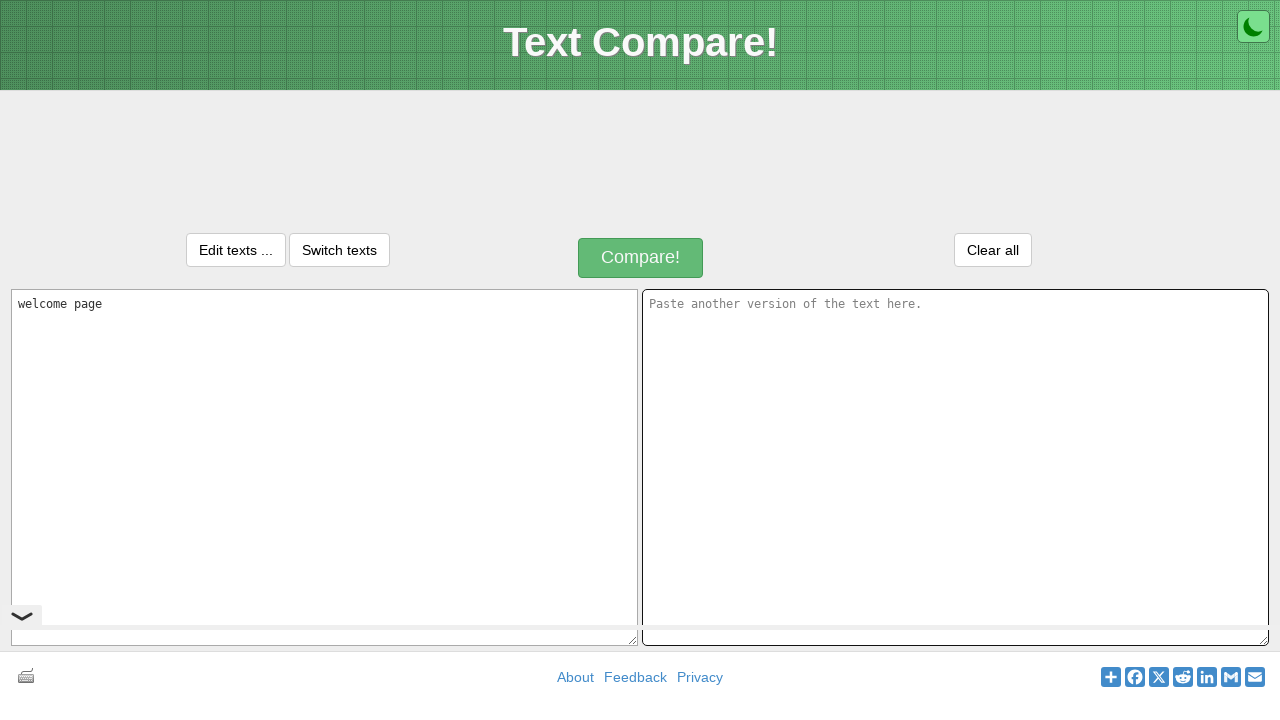

Pressed 'v' key to paste text into second textarea
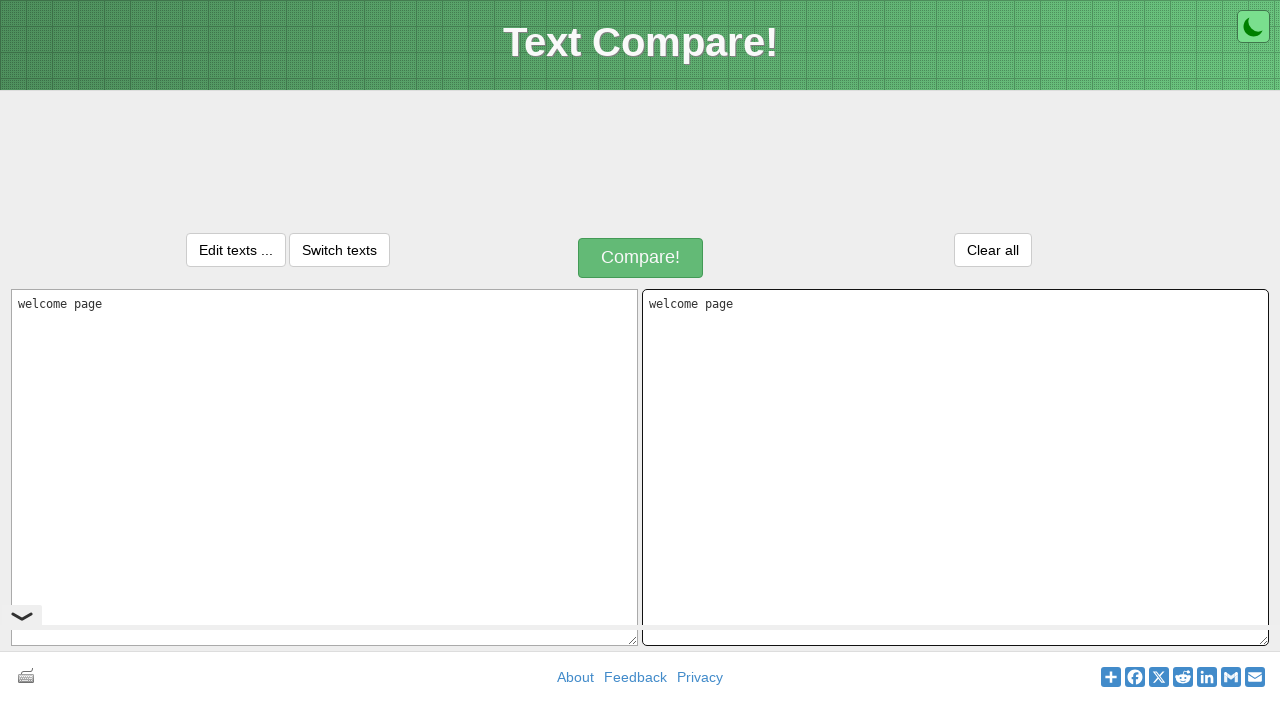

Released Control key
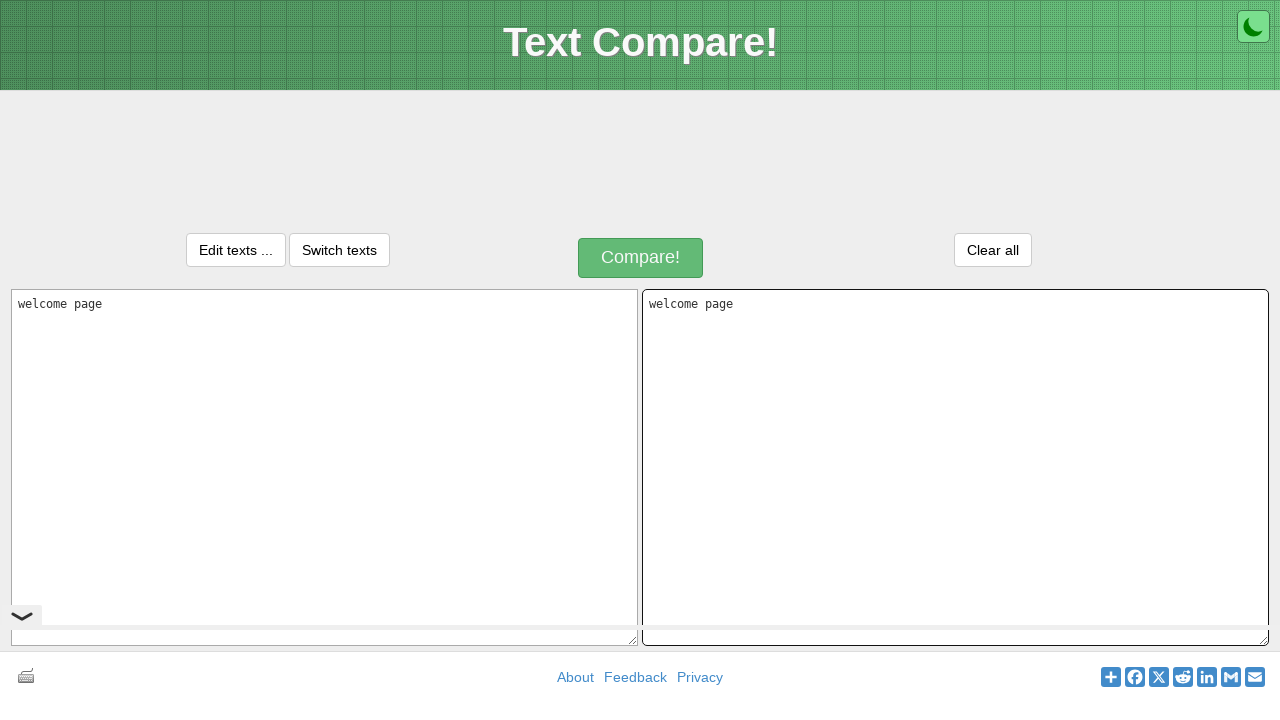

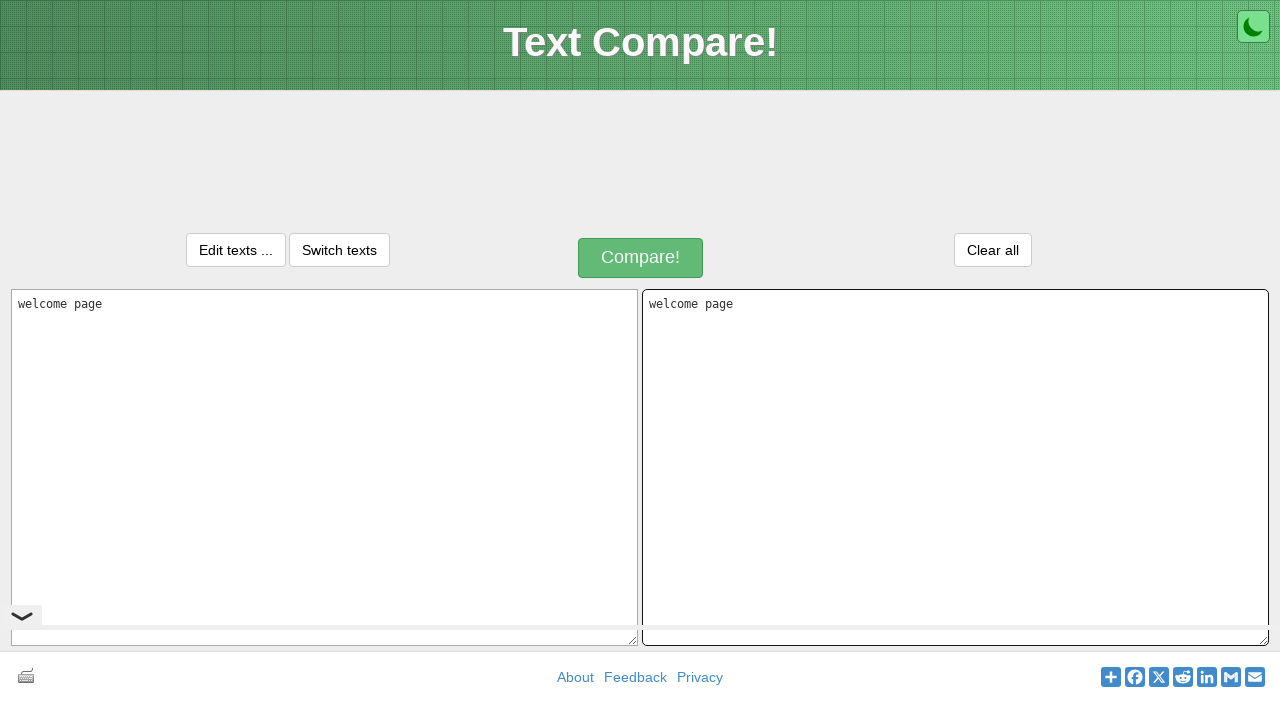